Tests an e-commerce vegetable cart by adding multiple items to cart, applying a promo code, and verifying the promo code message

Starting URL: https://rahulshettyacademy.com/seleniumPractise/#/

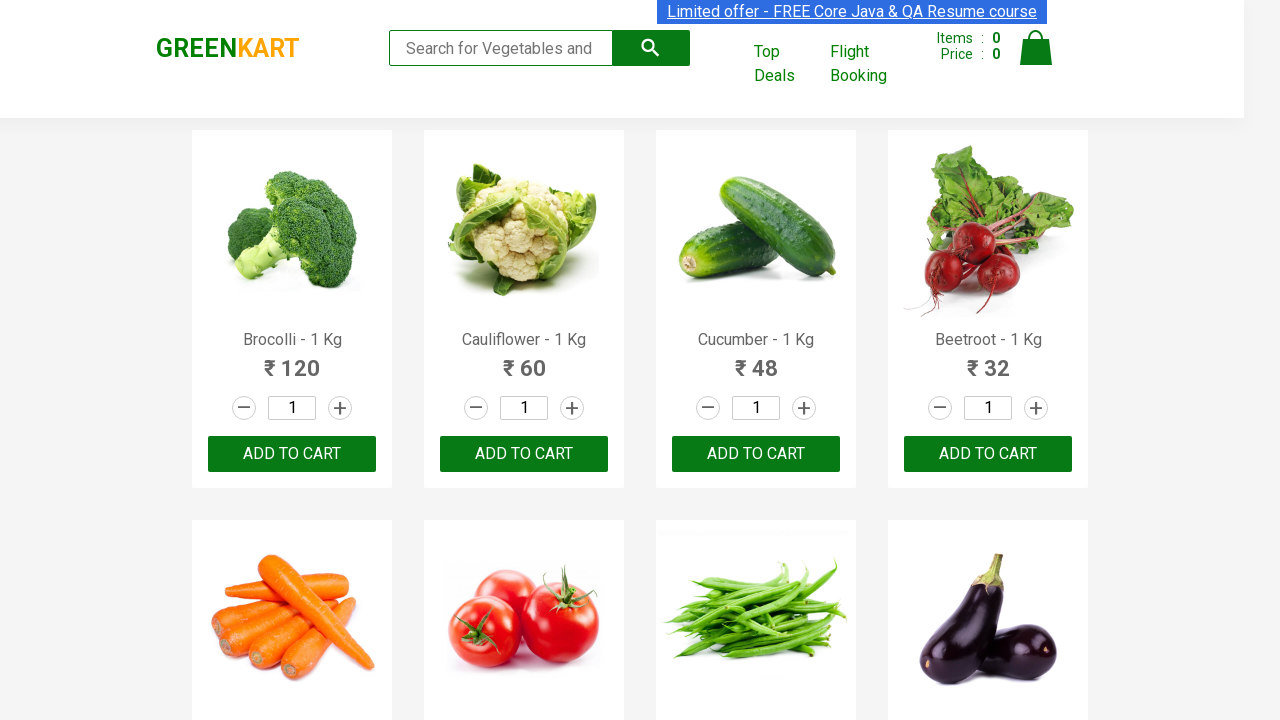

Waited for products to load on vegetable cart page
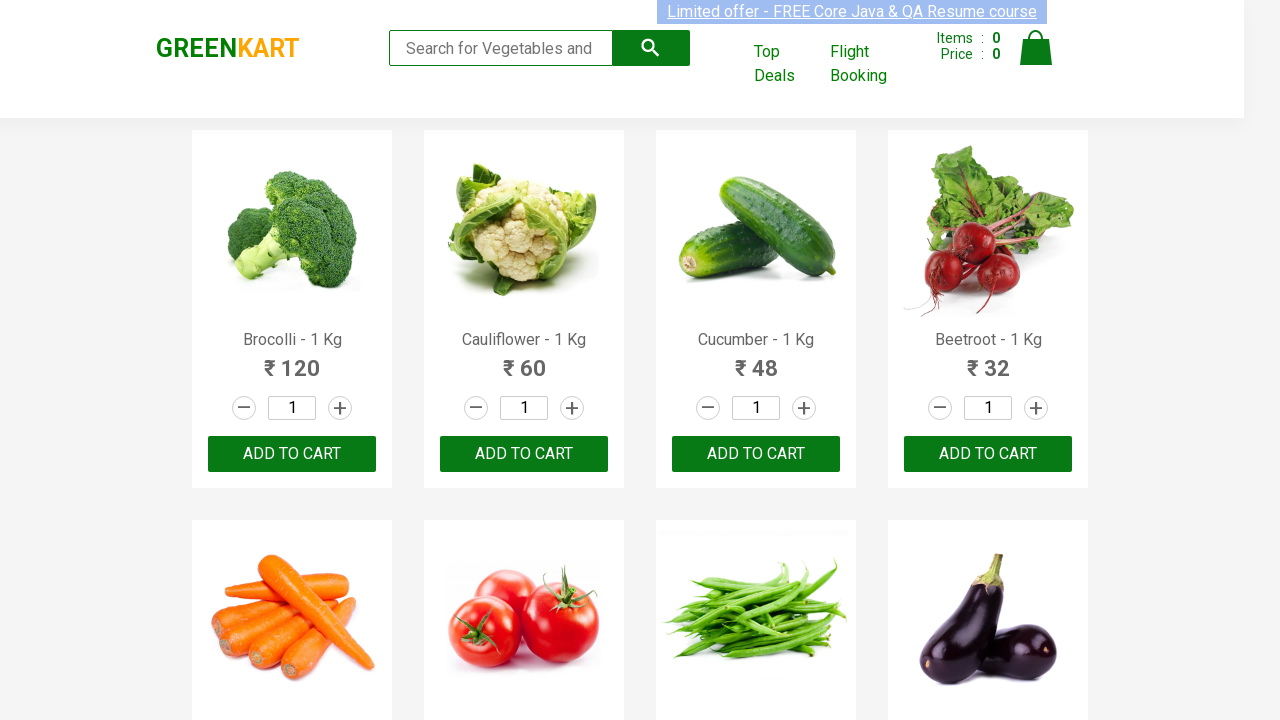

Retrieved all product names from page
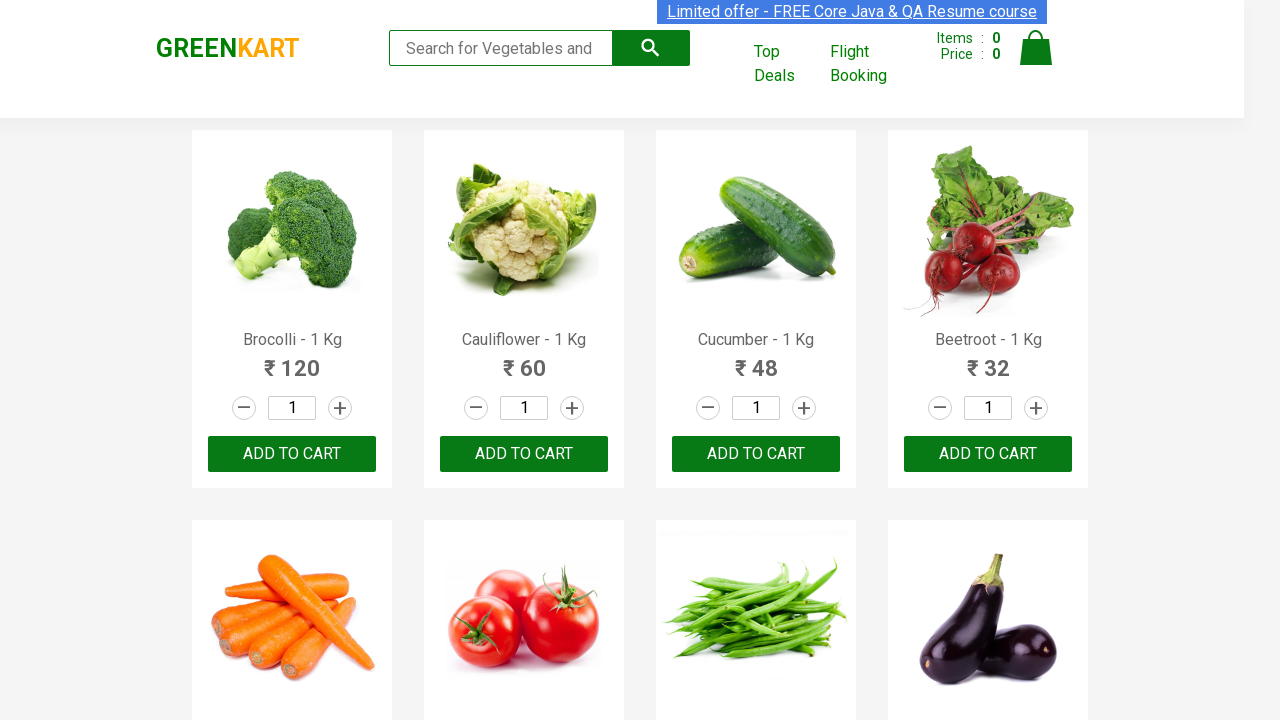

Retrieved all add to cart buttons
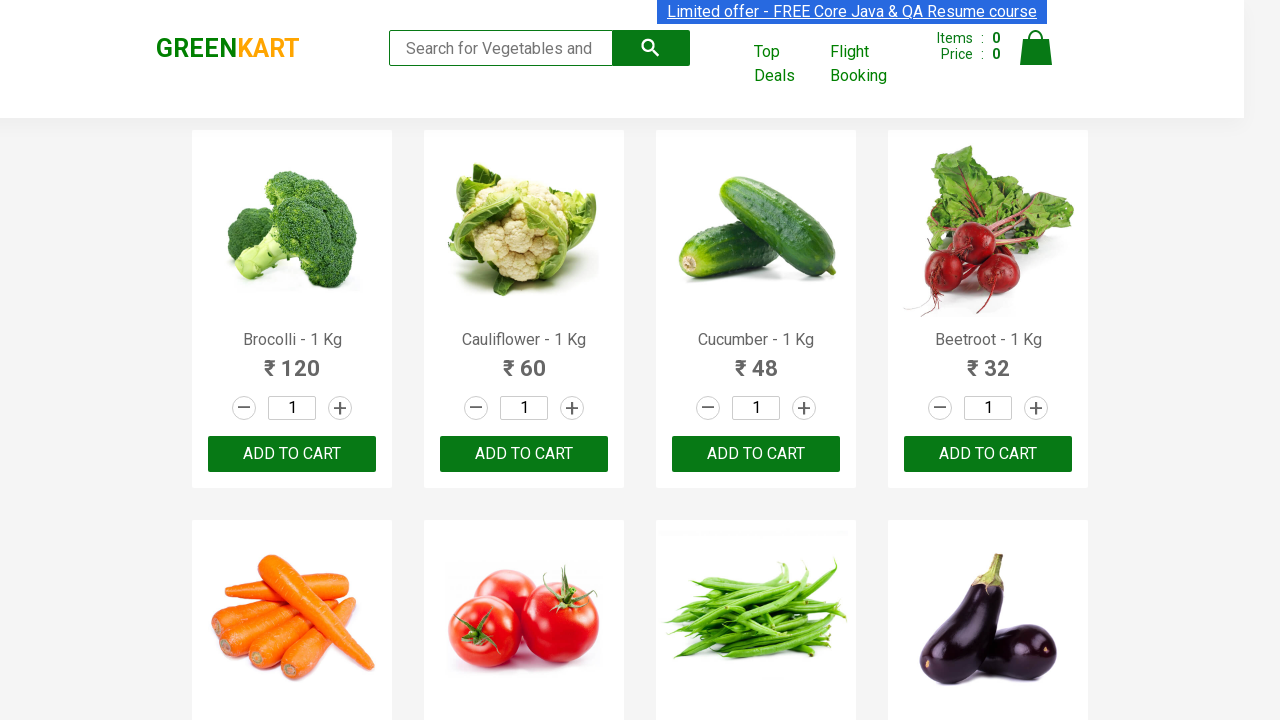

Added Brocolli to cart at (292, 454) on div.product-action button >> nth=0
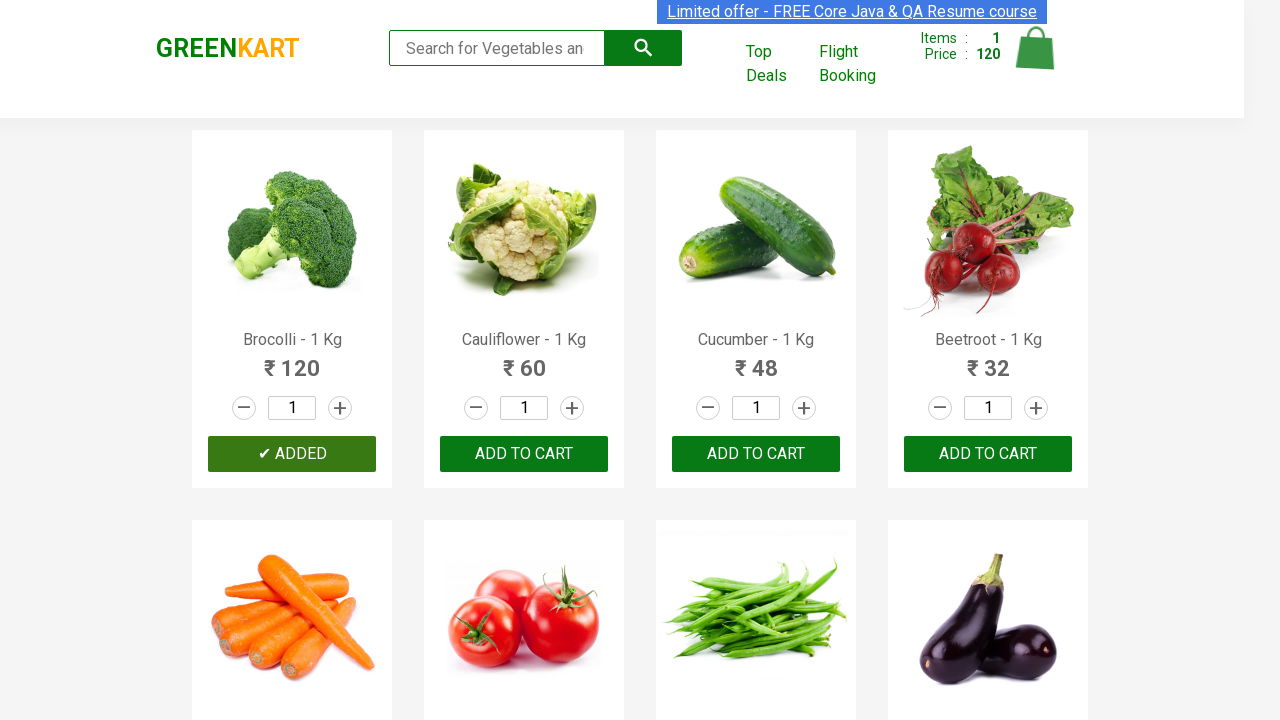

Added Cucumber to cart at (756, 454) on div.product-action button >> nth=2
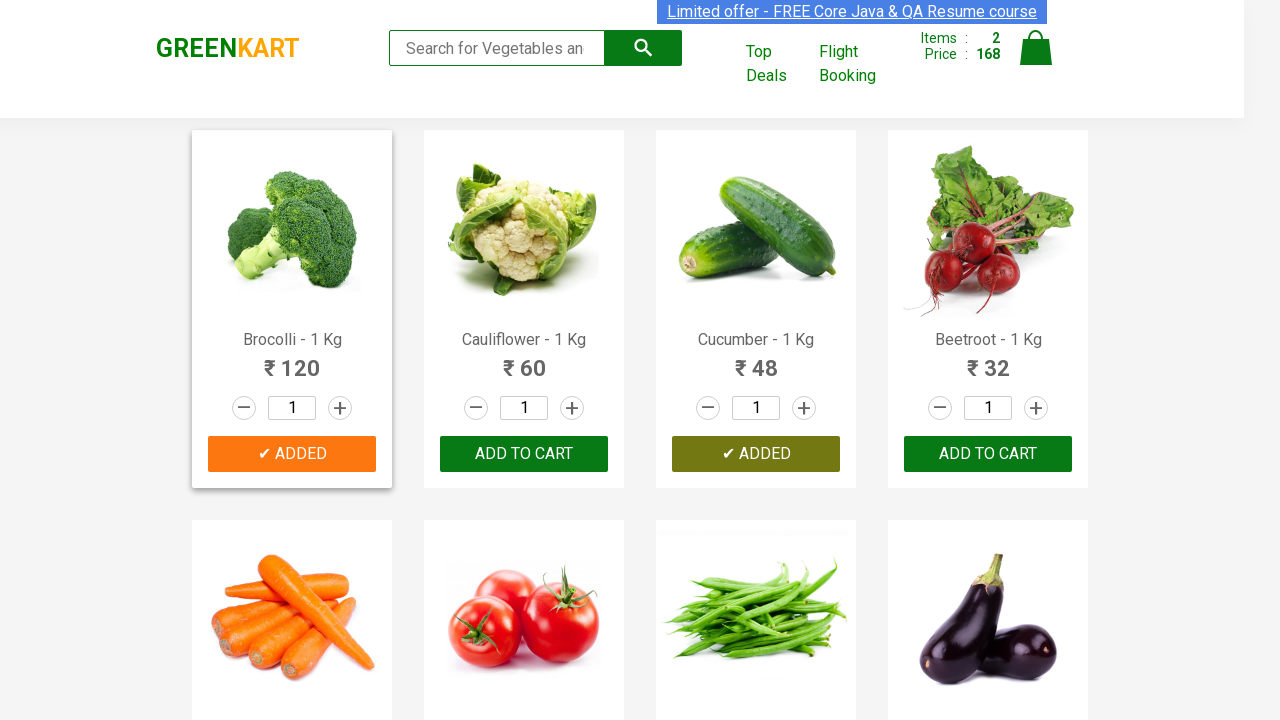

Added Beetroot to cart at (988, 454) on div.product-action button >> nth=3
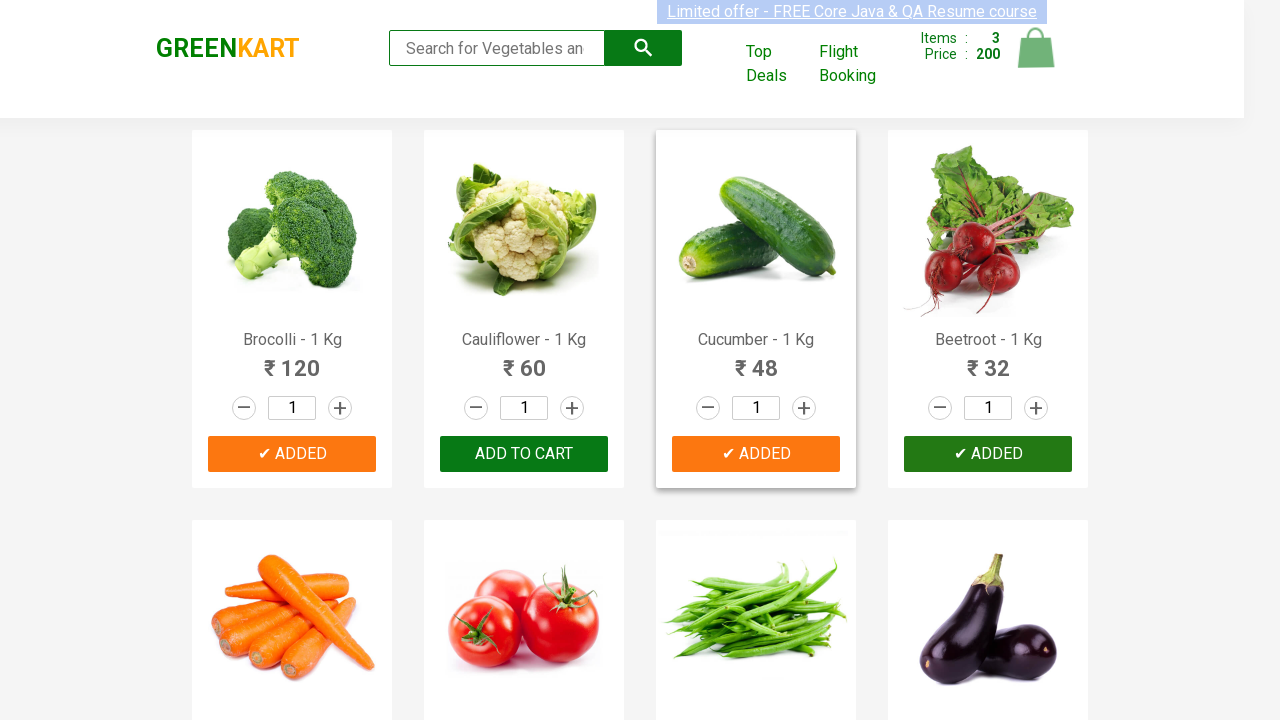

Added Tomato to cart at (524, 360) on div.product-action button >> nth=5
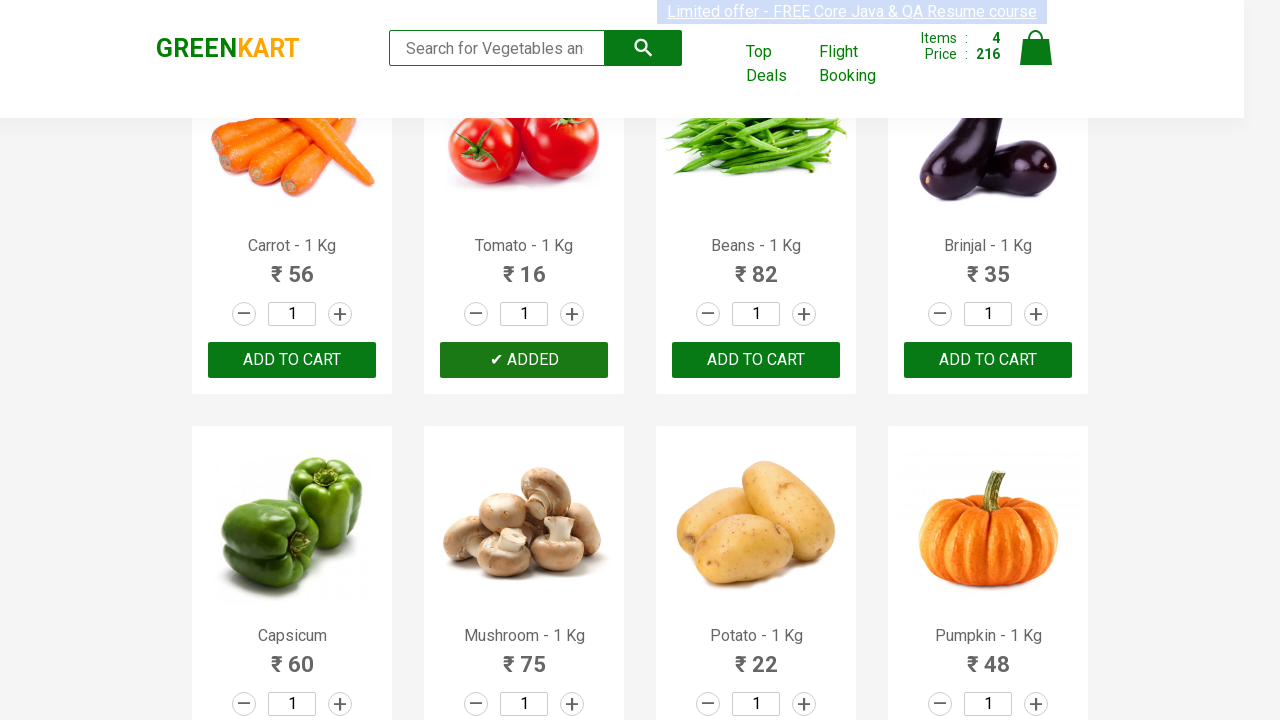

Clicked cart icon to view shopping cart at (1036, 59) on a.cart-icon
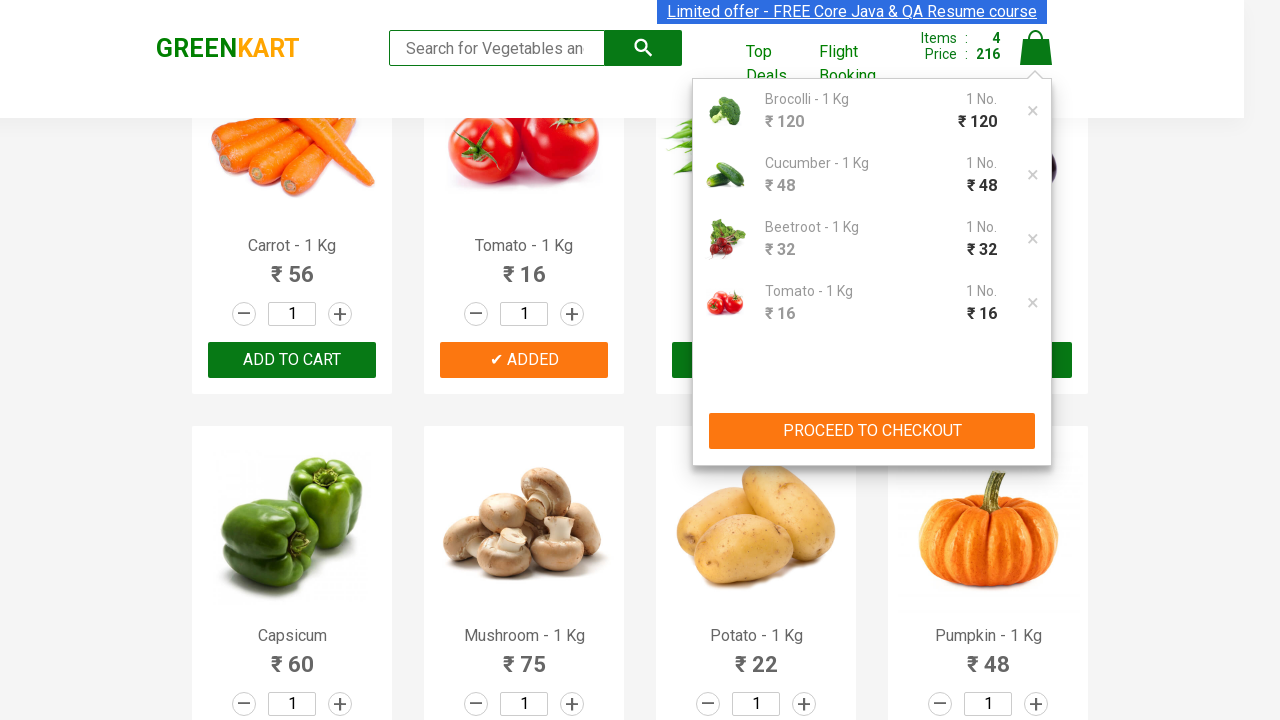

Clicked action block to proceed to checkout at (872, 431) on div.action-block
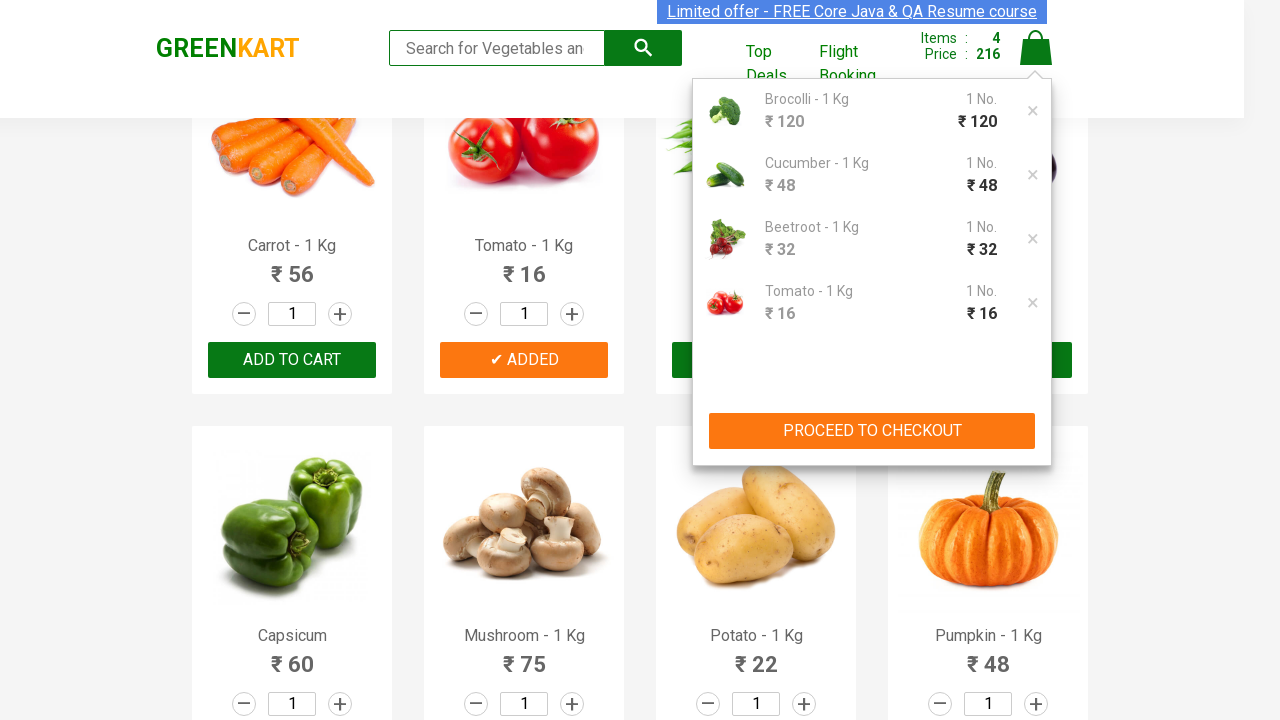

Entered promo code 'rahulshettyacademy' on div.promoWrapper input
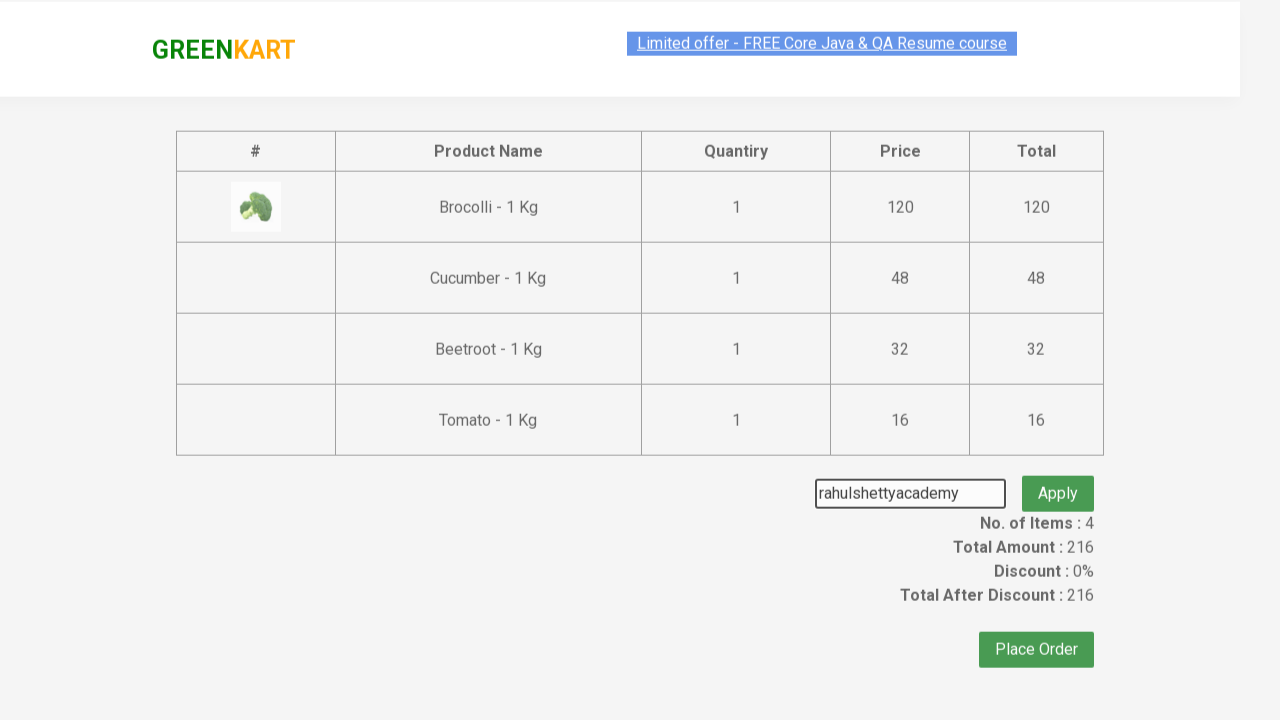

Clicked button to apply promo code at (1058, 477) on button.promoBtn
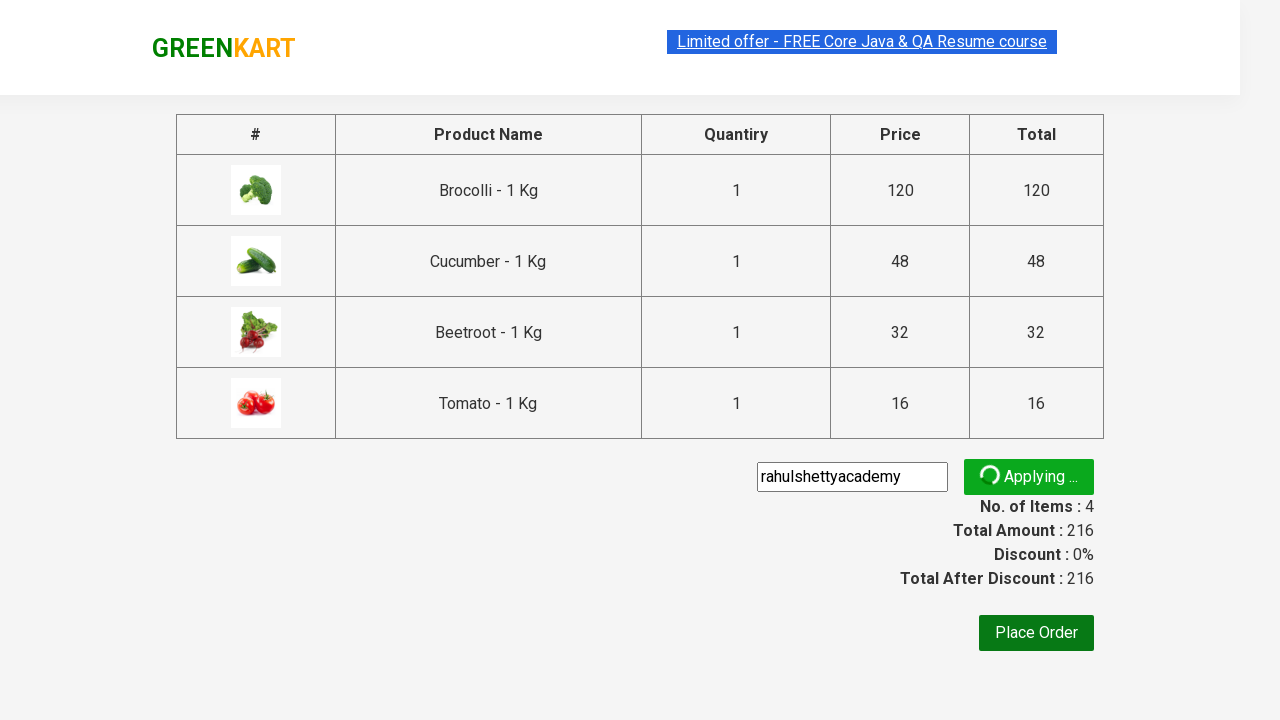

Promo code message appeared, confirming successful application
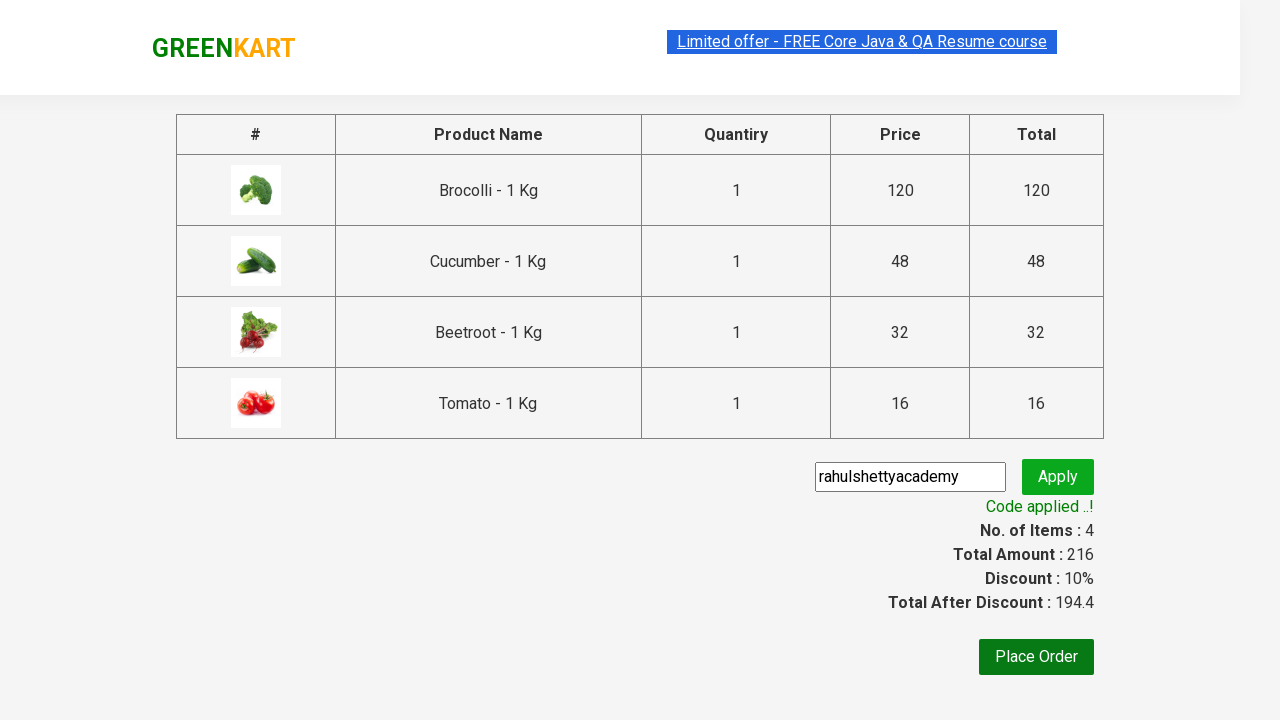

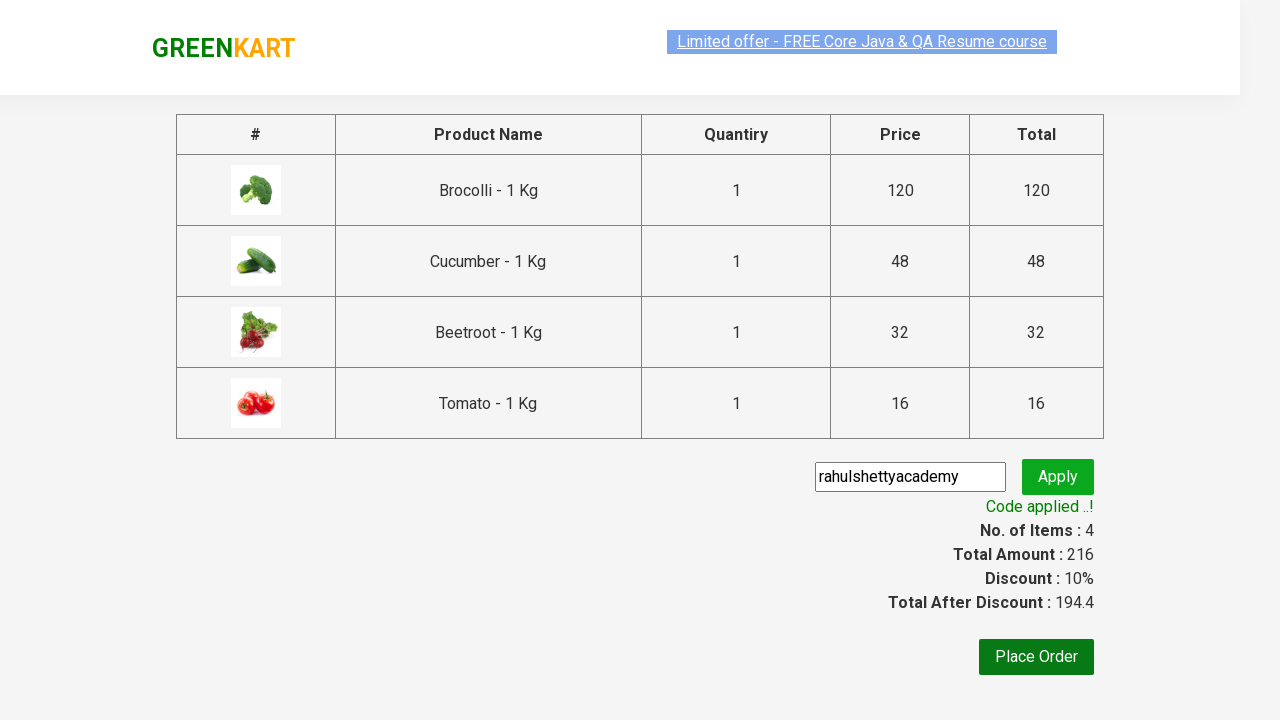